Tests the web tables registration form by clicking Add button, filling out all form fields (first name, last name, email, age, salary, department), and locating the submit button.

Starting URL: https://demoqa.com/webtables

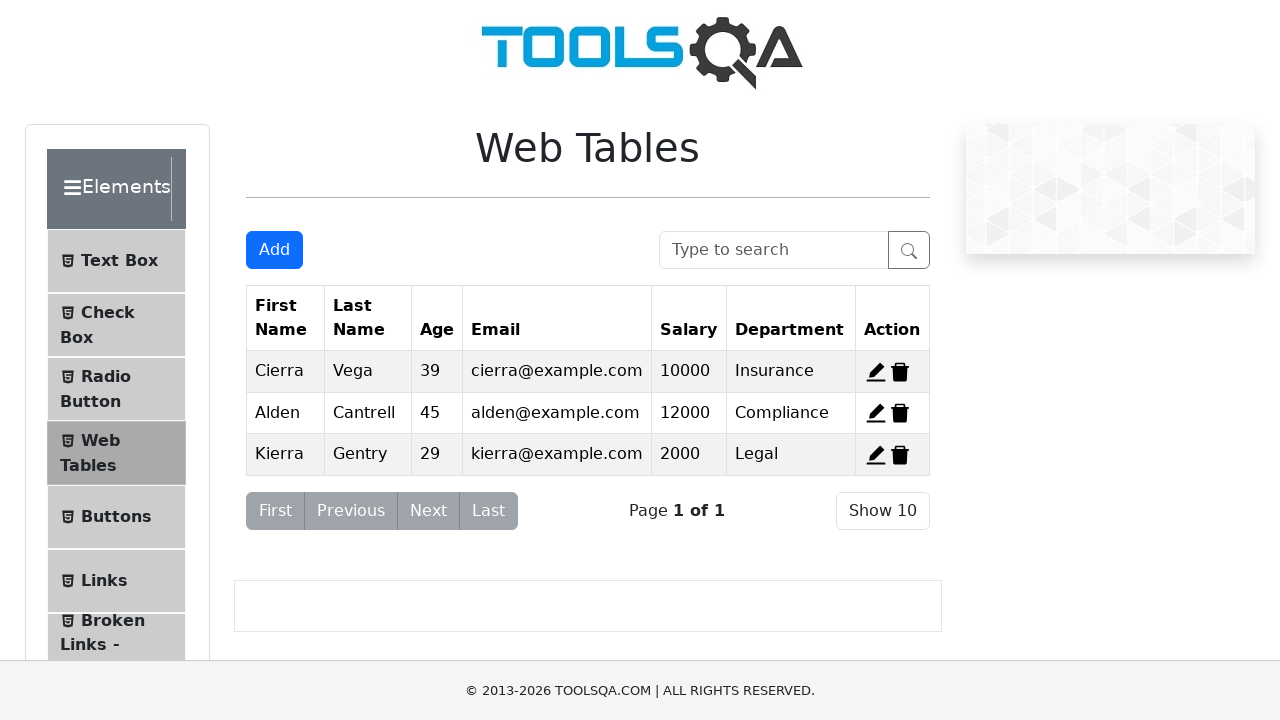

Clicked Add button to open registration form at (274, 250) on internal:role=button[name="Add"i]
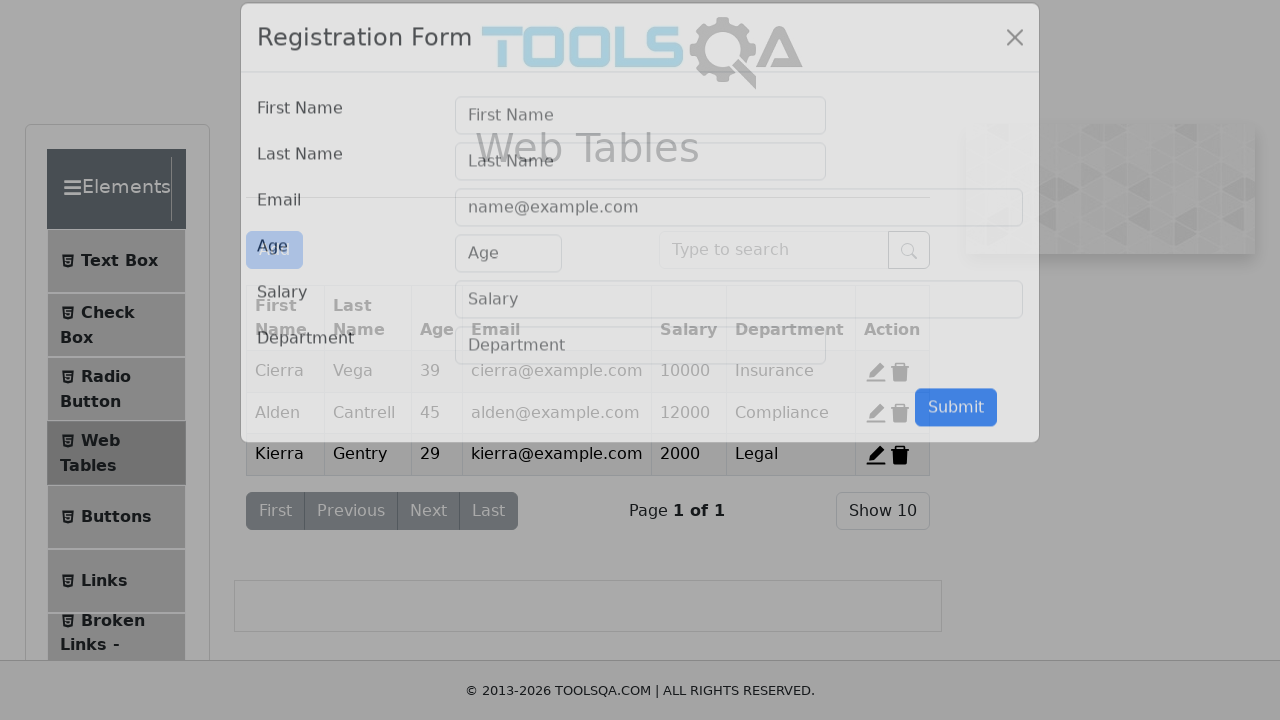

Verified Registration Form is visible
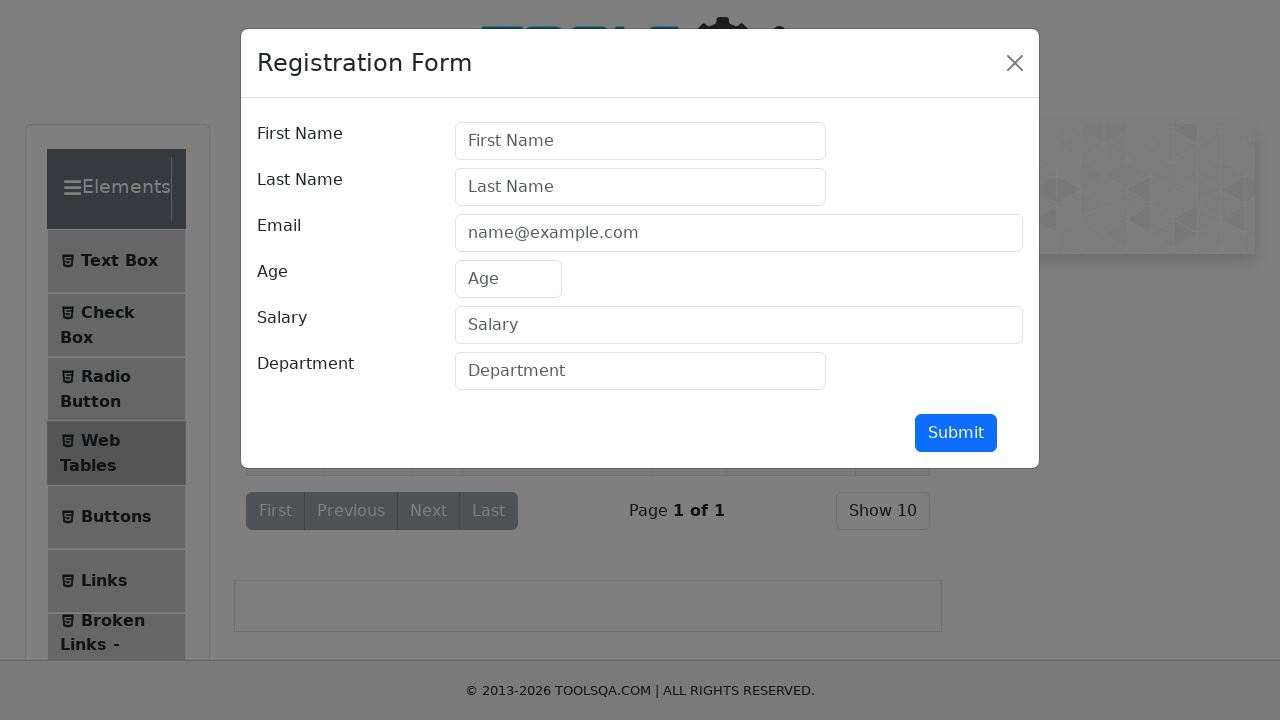

Filled First Name field with 'Marcus' on internal:attr=[placeholder="First Name"i]
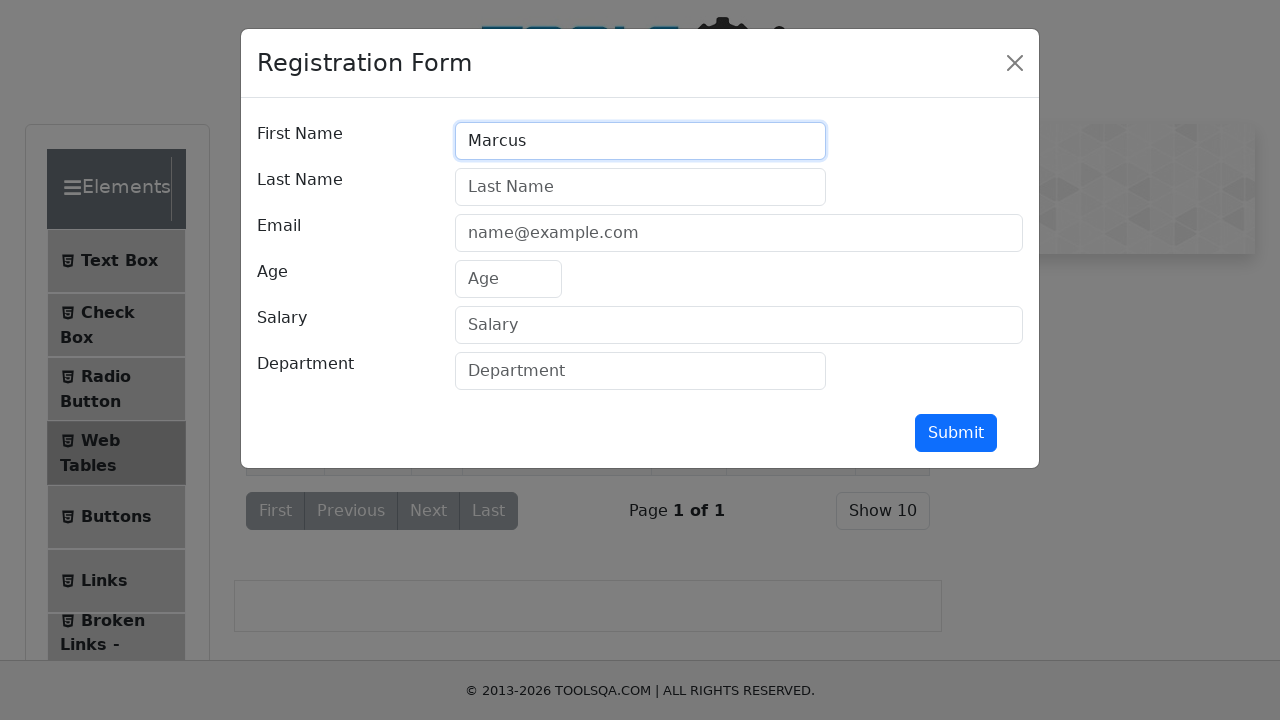

Filled Last Name field with 'Johnson' on internal:attr=[placeholder="Last Name"i]
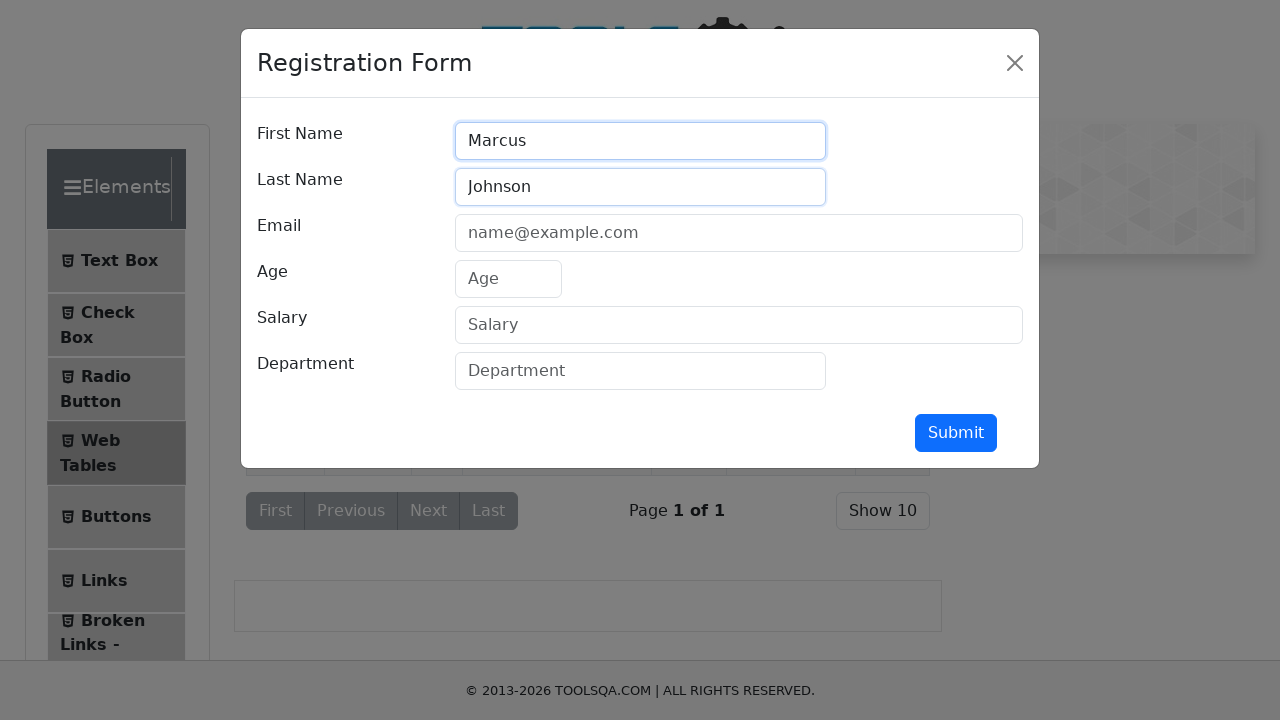

Filled Email field with 'marcus.johnson@testmail.com' on internal:attr=[placeholder="name@example.com"i]
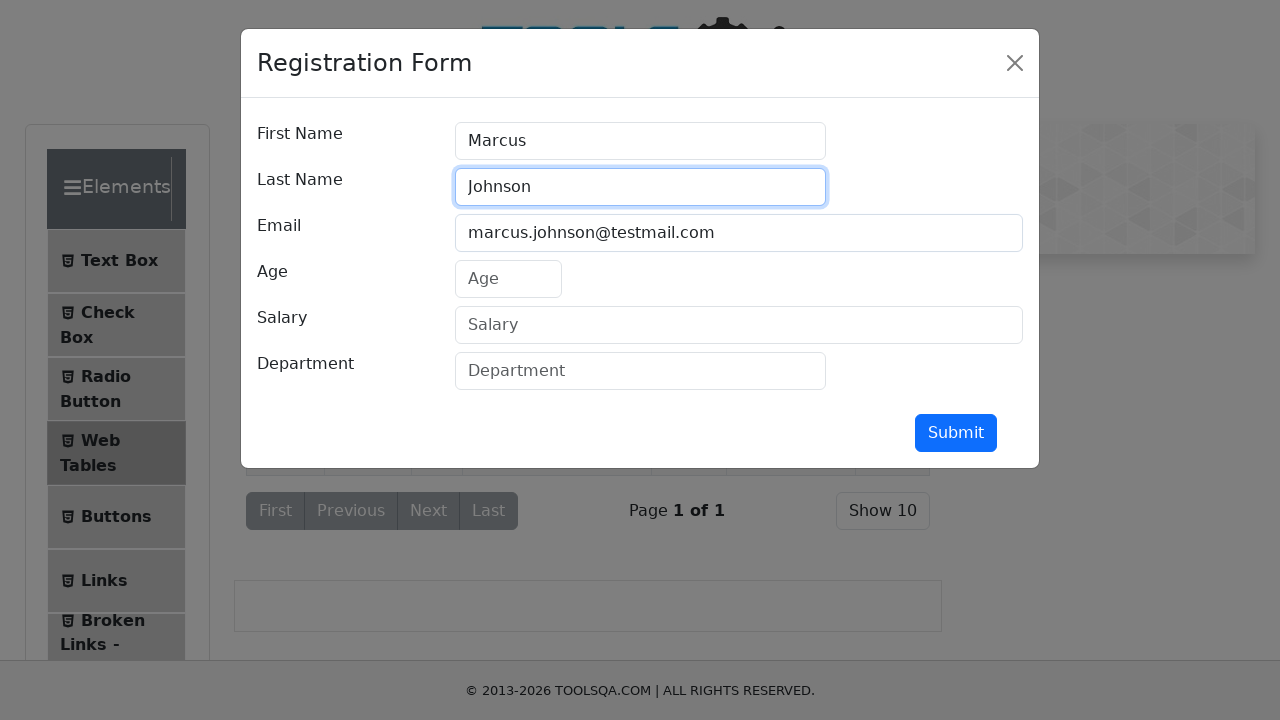

Filled Age field with '32' on internal:attr=[placeholder="Age"i]
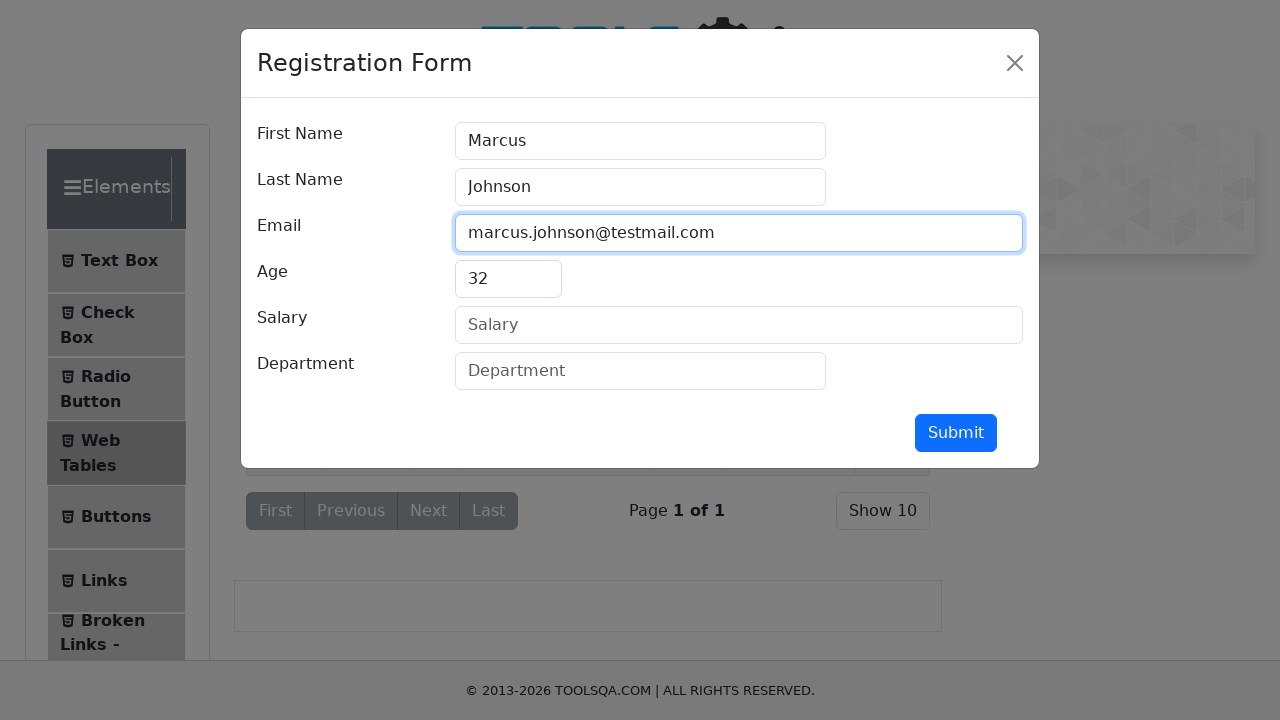

Filled Salary field with '55000' on internal:attr=[placeholder="Salary"i]
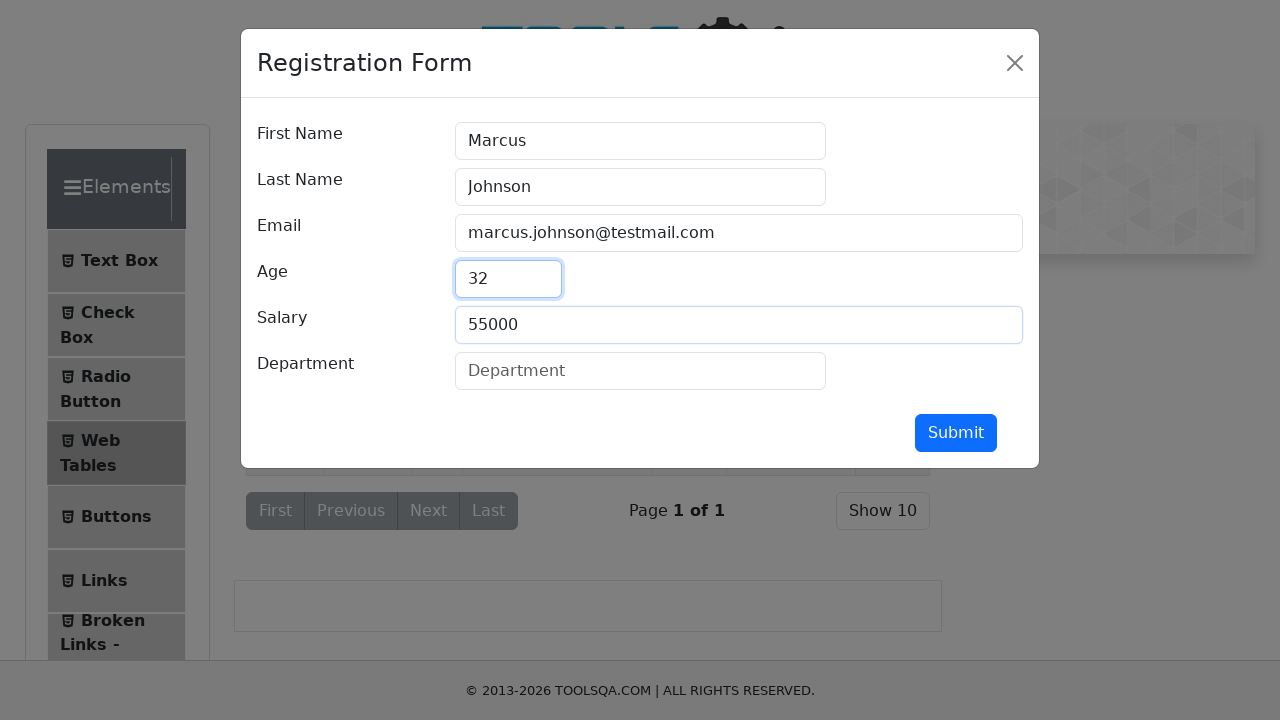

Filled Department field with 'Engineering' on internal:attr=[placeholder="Department"i]
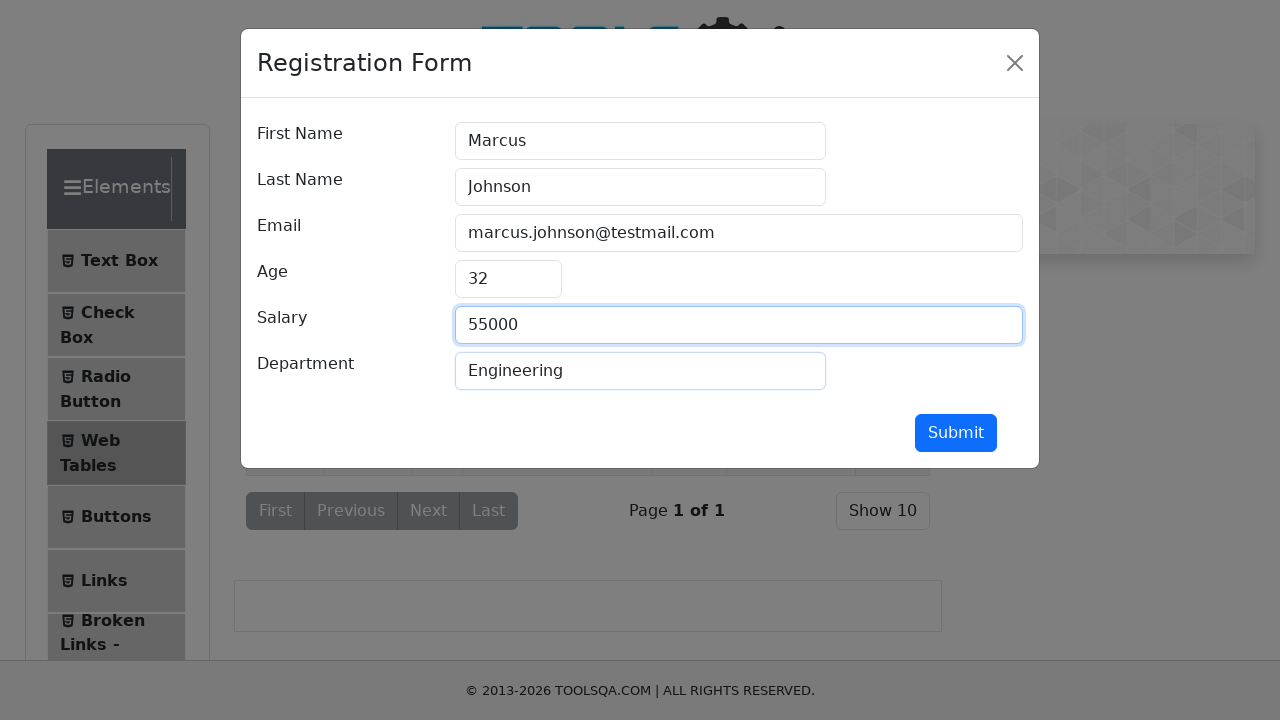

Clicked Submit button to submit the registration form at (956, 433) on internal:role=button[name="Submit"i]
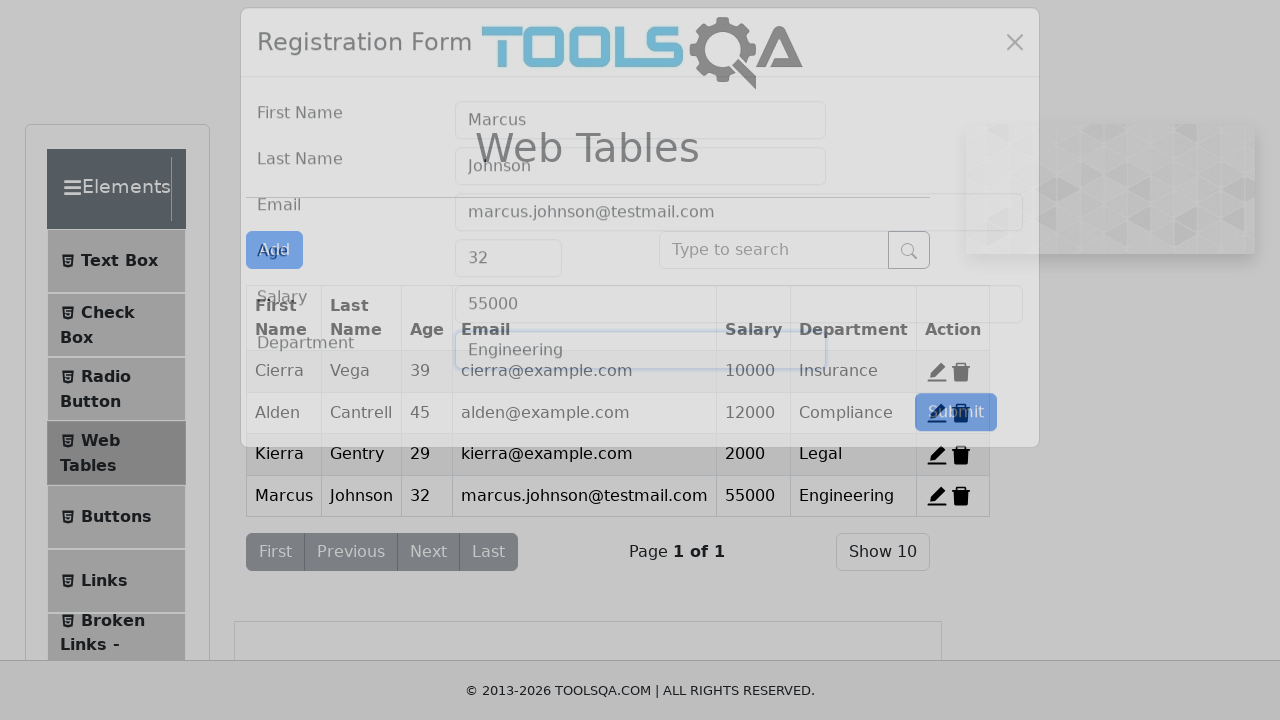

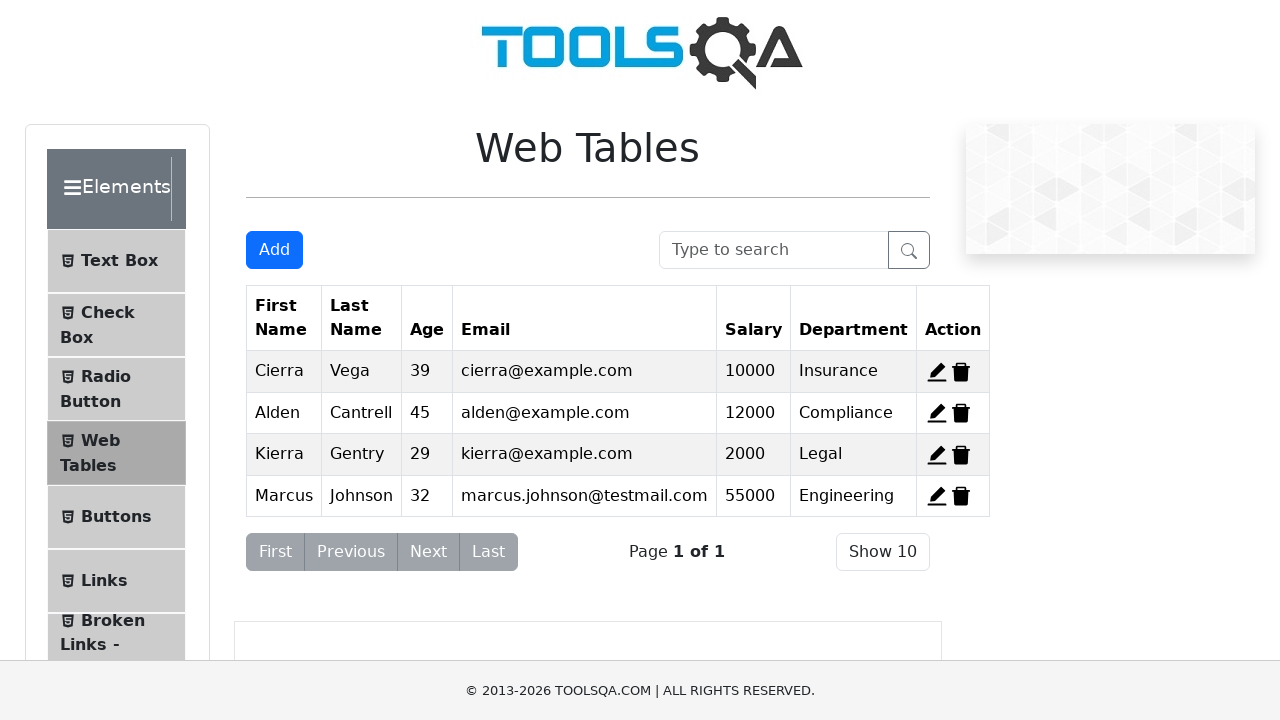